Tests browser window manipulation by setting the window size to 200x300 pixels and positioning it at coordinates (400, 200) on screen.

Starting URL: https://www.zeptonow.com/

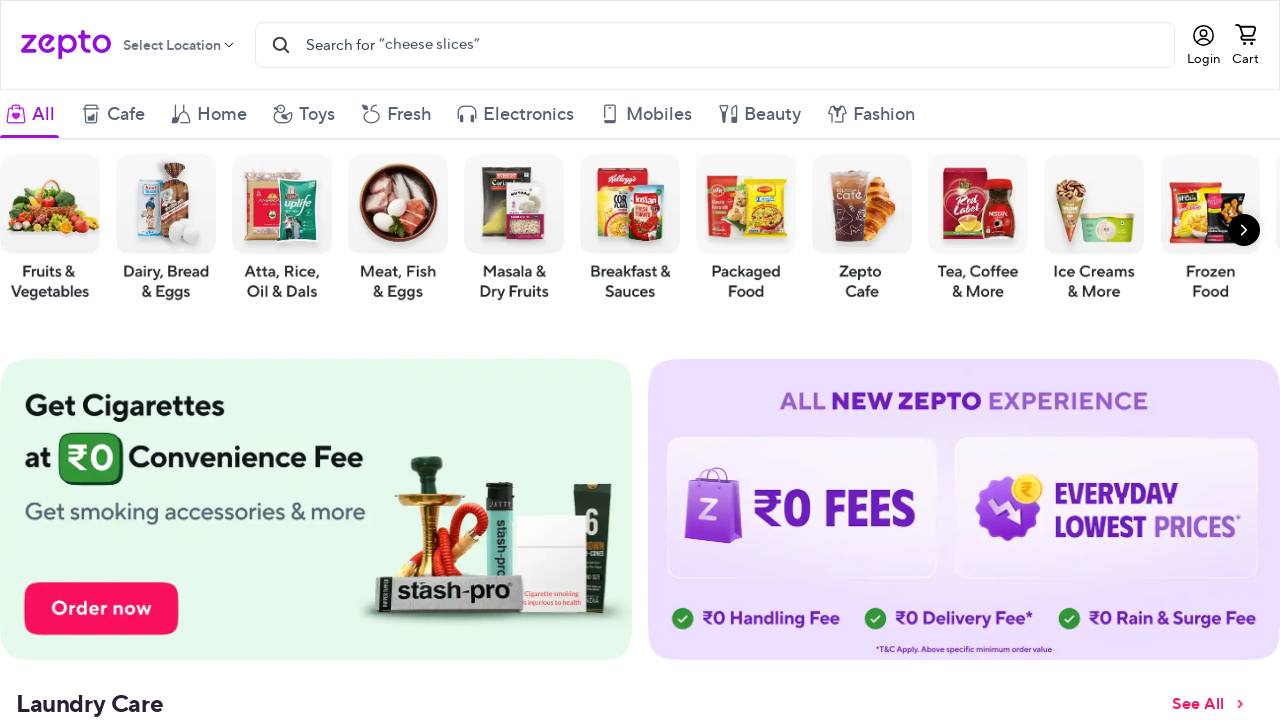

Navigated to https://www.zeptonow.com/
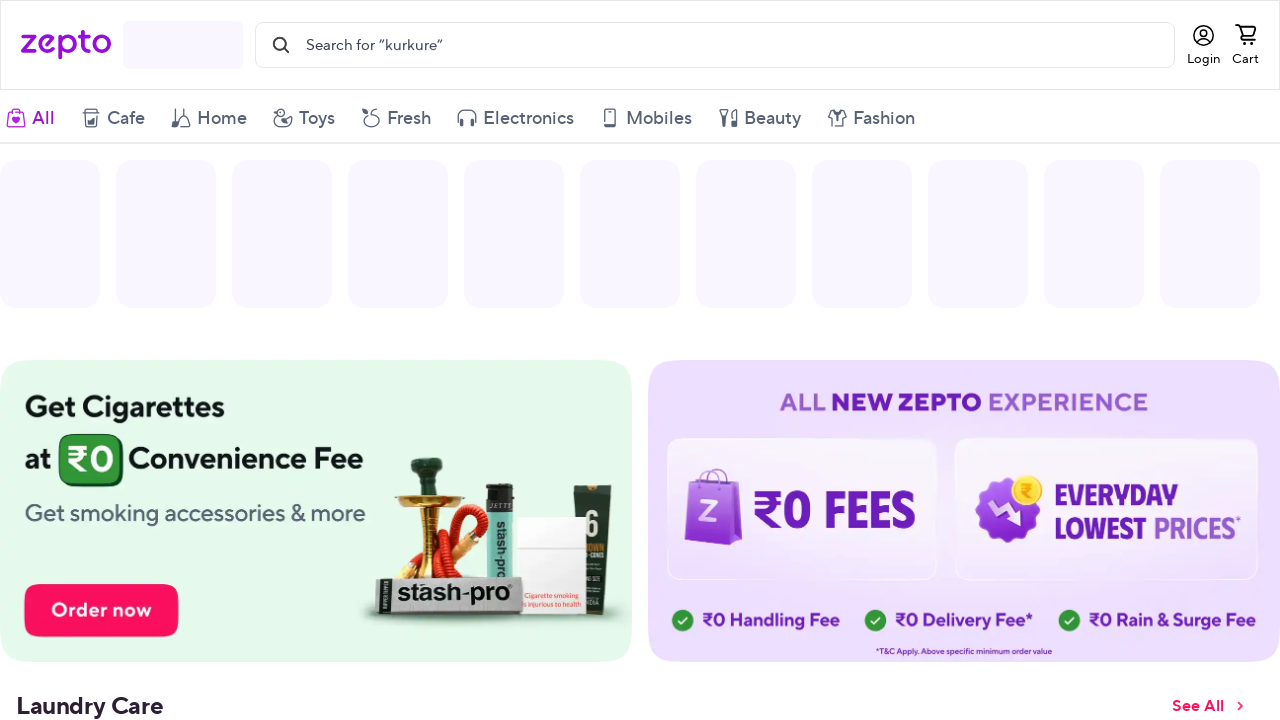

Set viewport size to 200x300 pixels
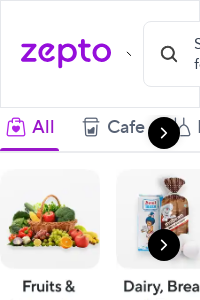

Page loaded with domcontentloaded state
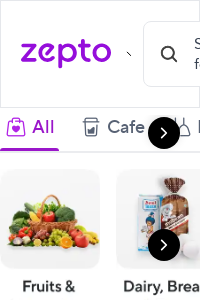

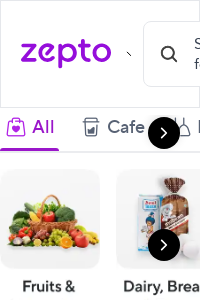